Opens the DS Portal application homepage and maximizes the browser window to verify the page loads successfully

Starting URL: https://dsportalapp.herokuapp.com/

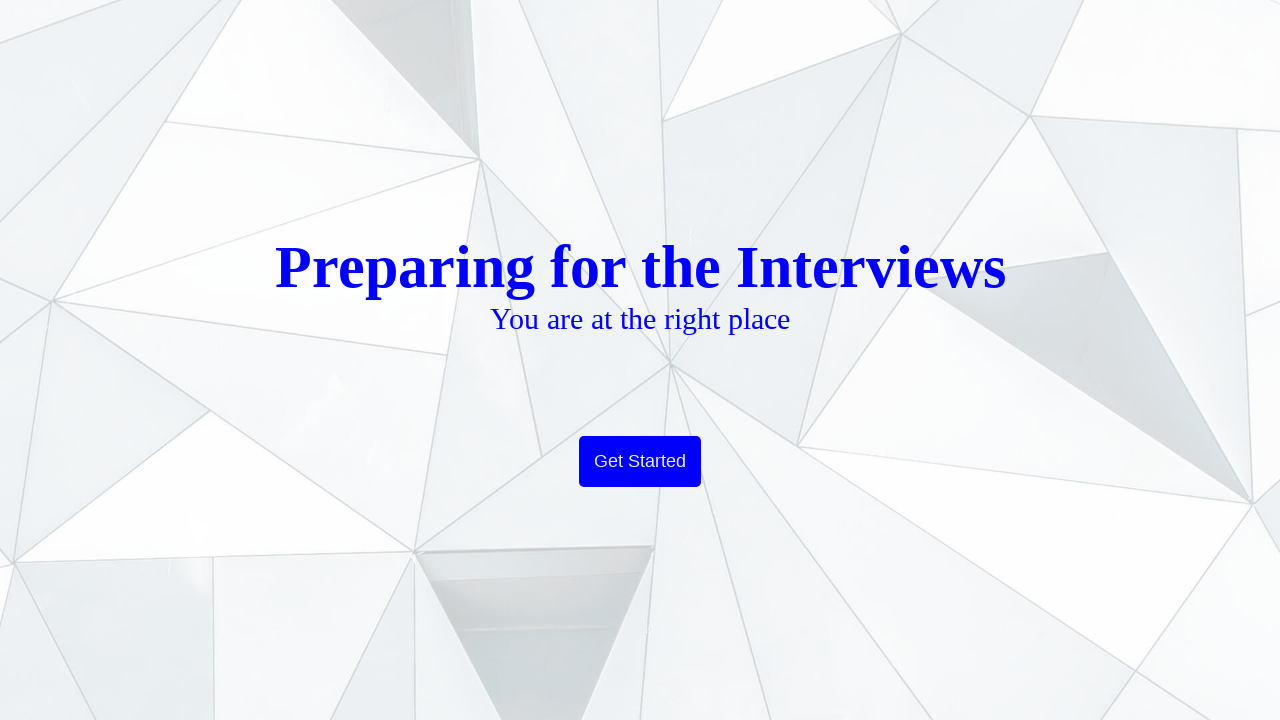

Navigated to DS Portal application homepage
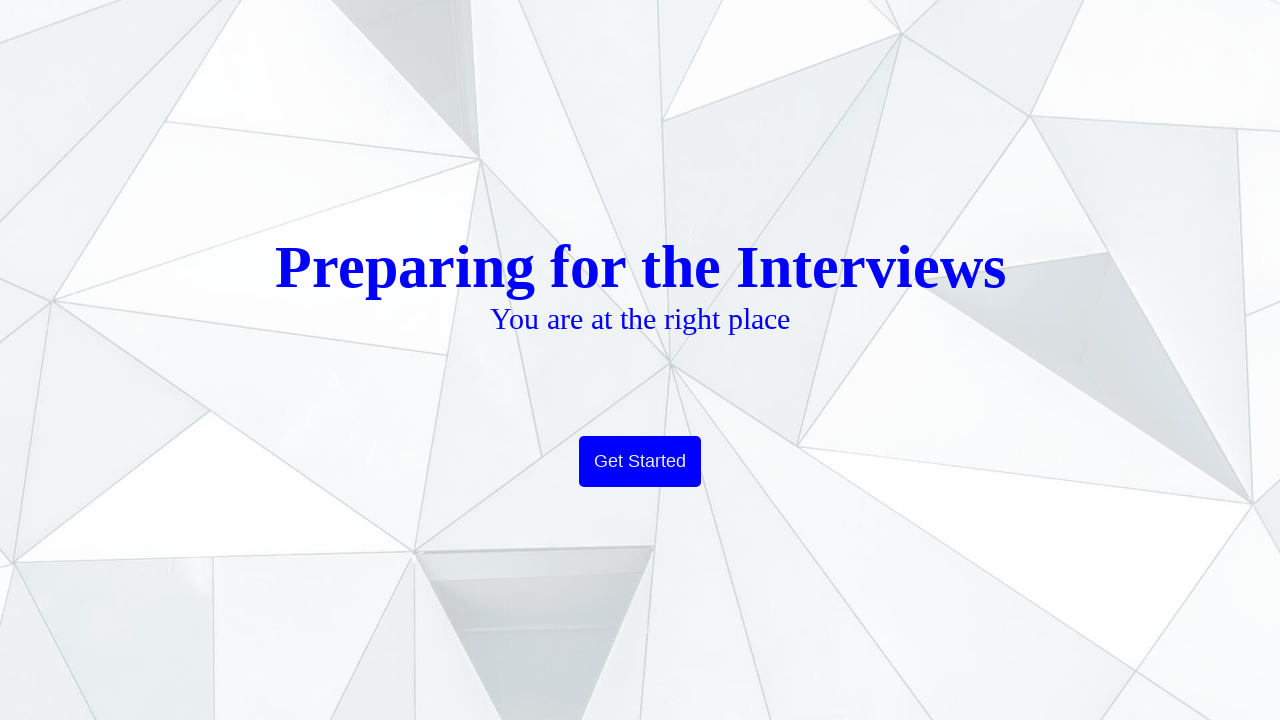

Maximized browser window to 1920x1080
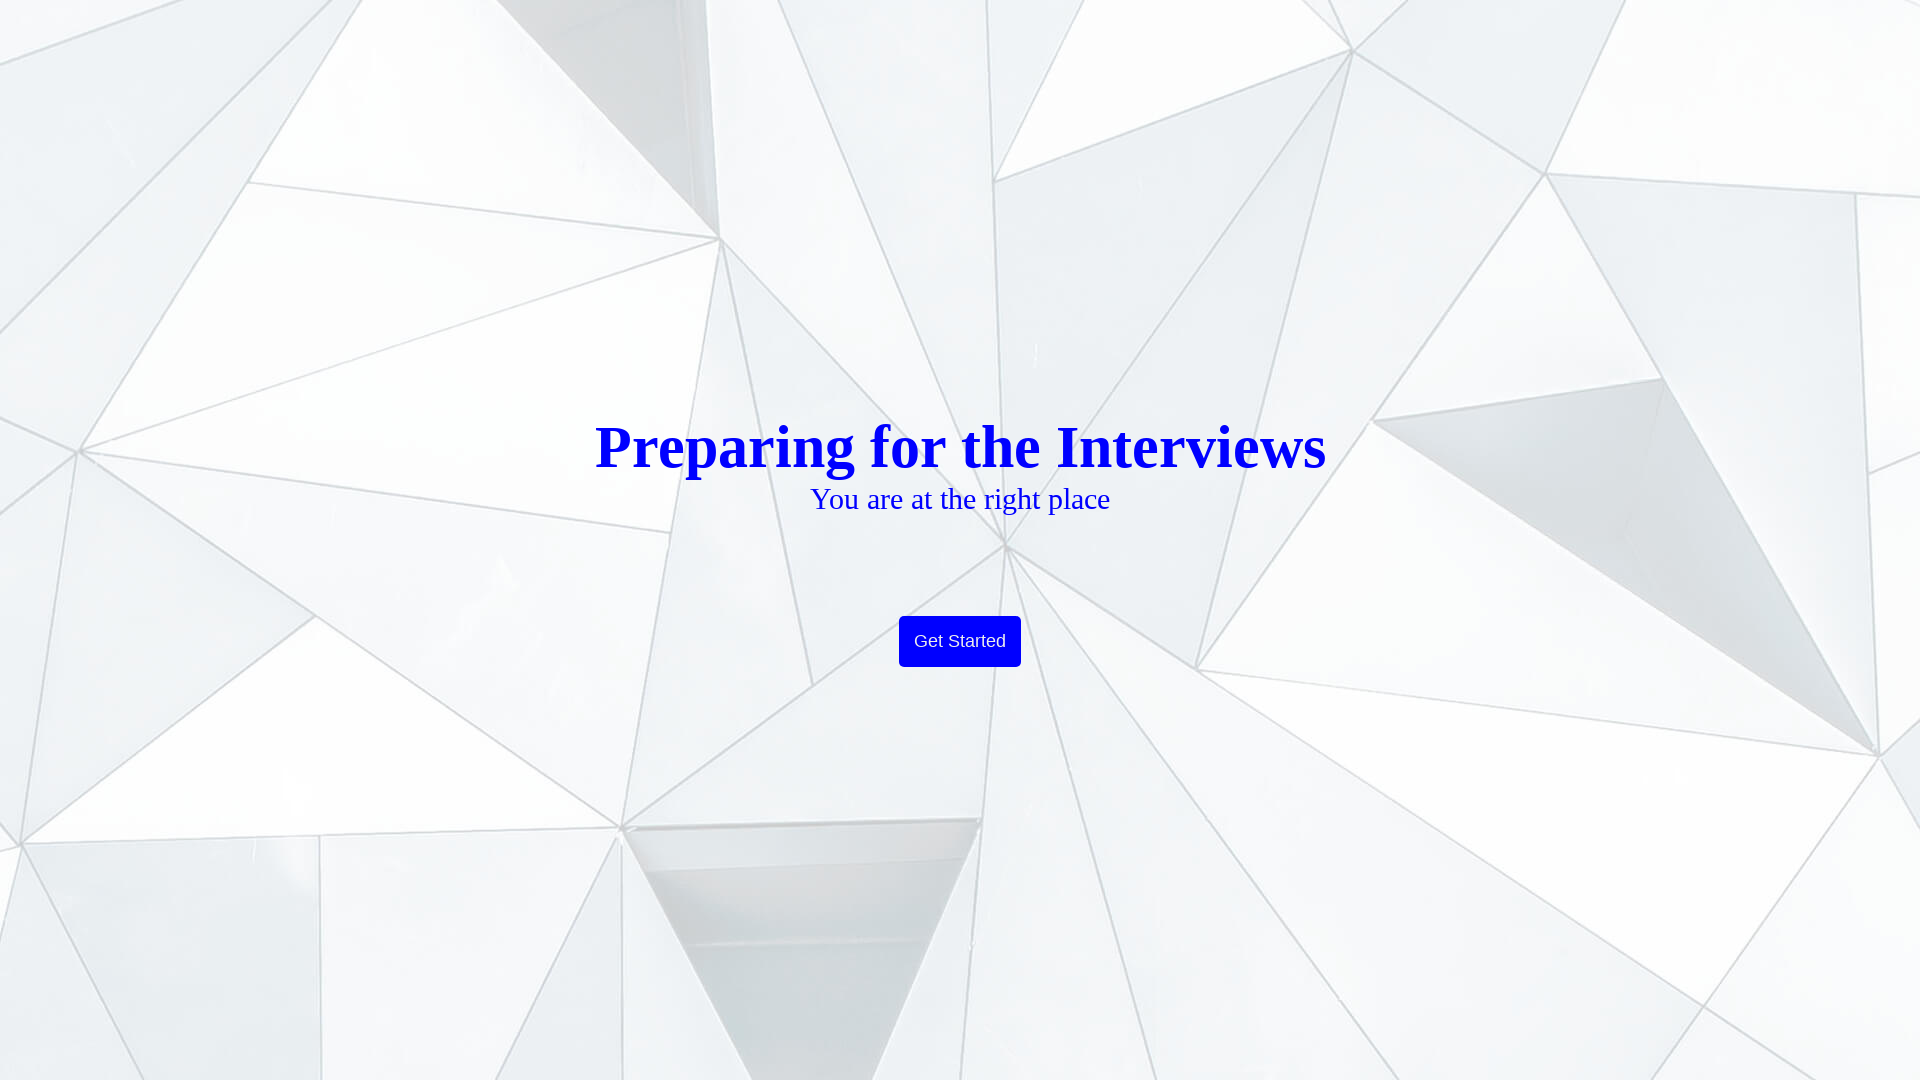

Page loaded successfully - DOM content ready
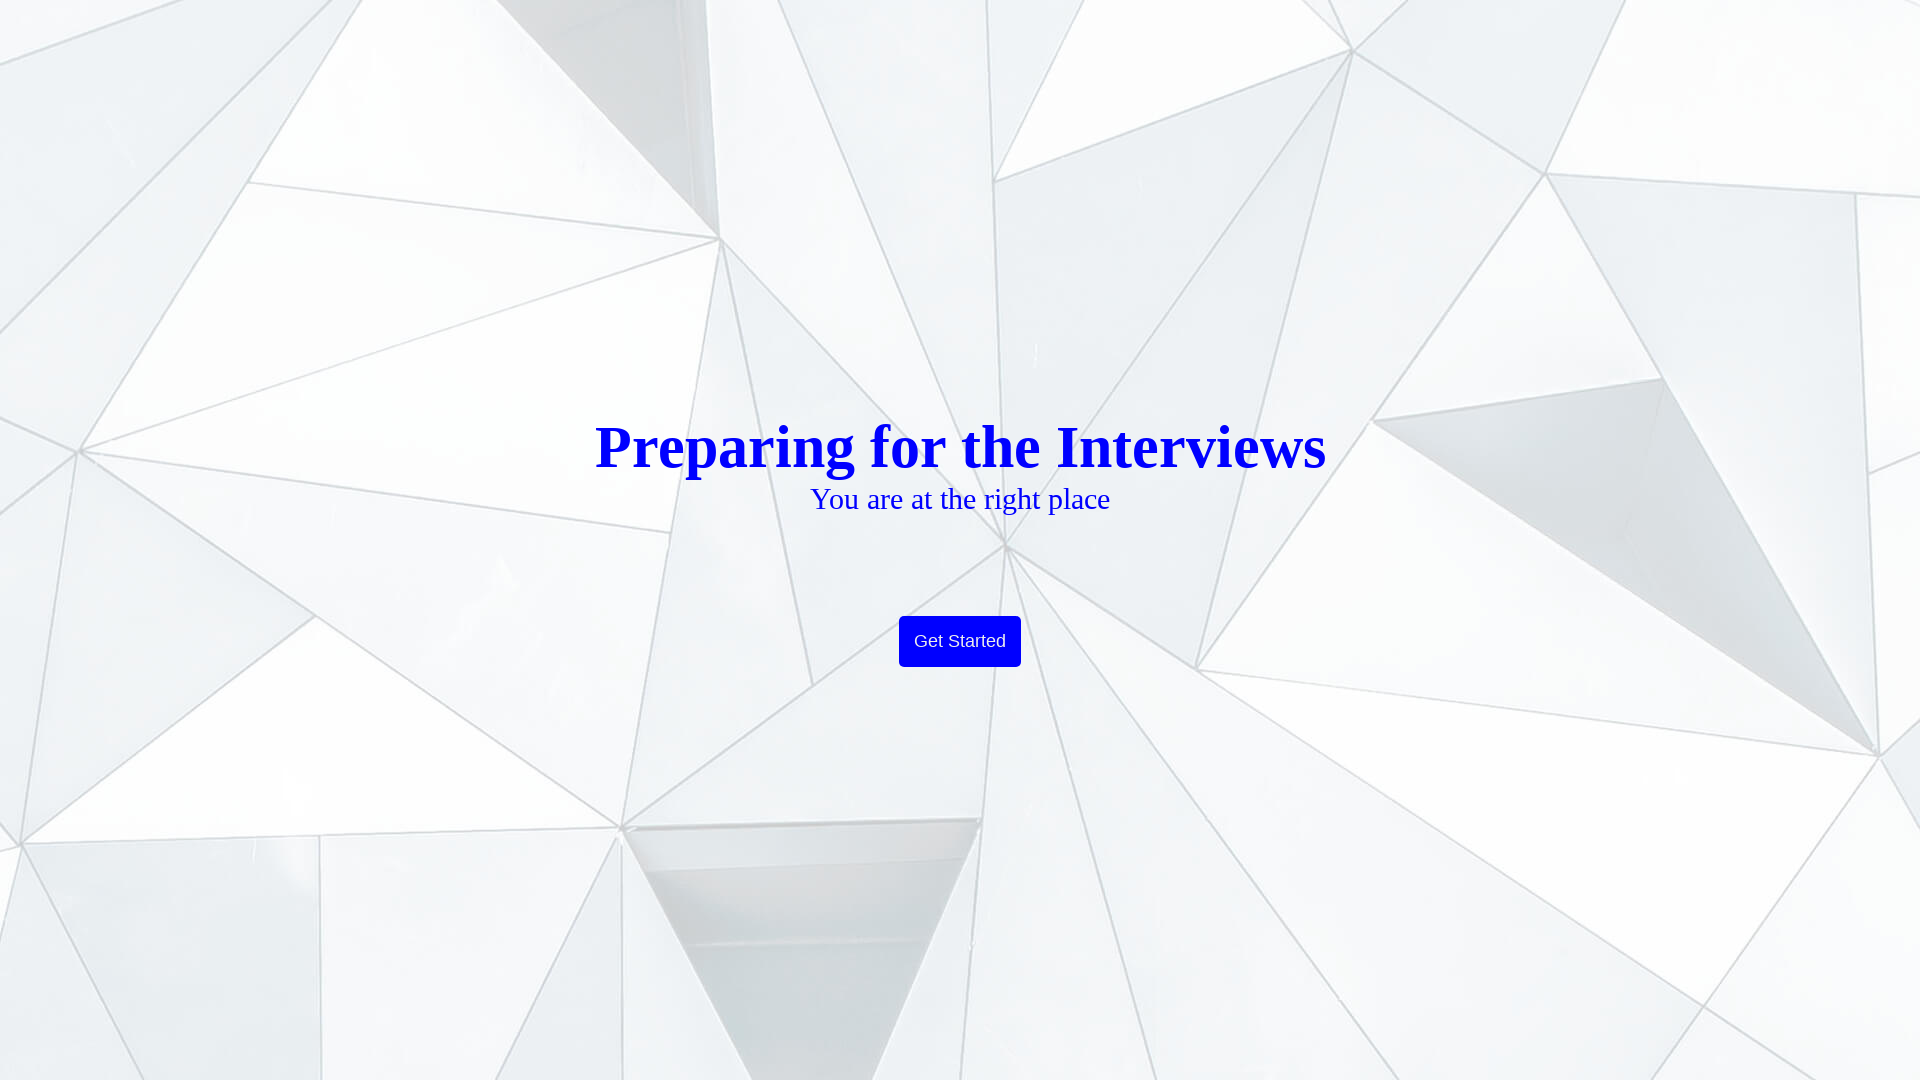

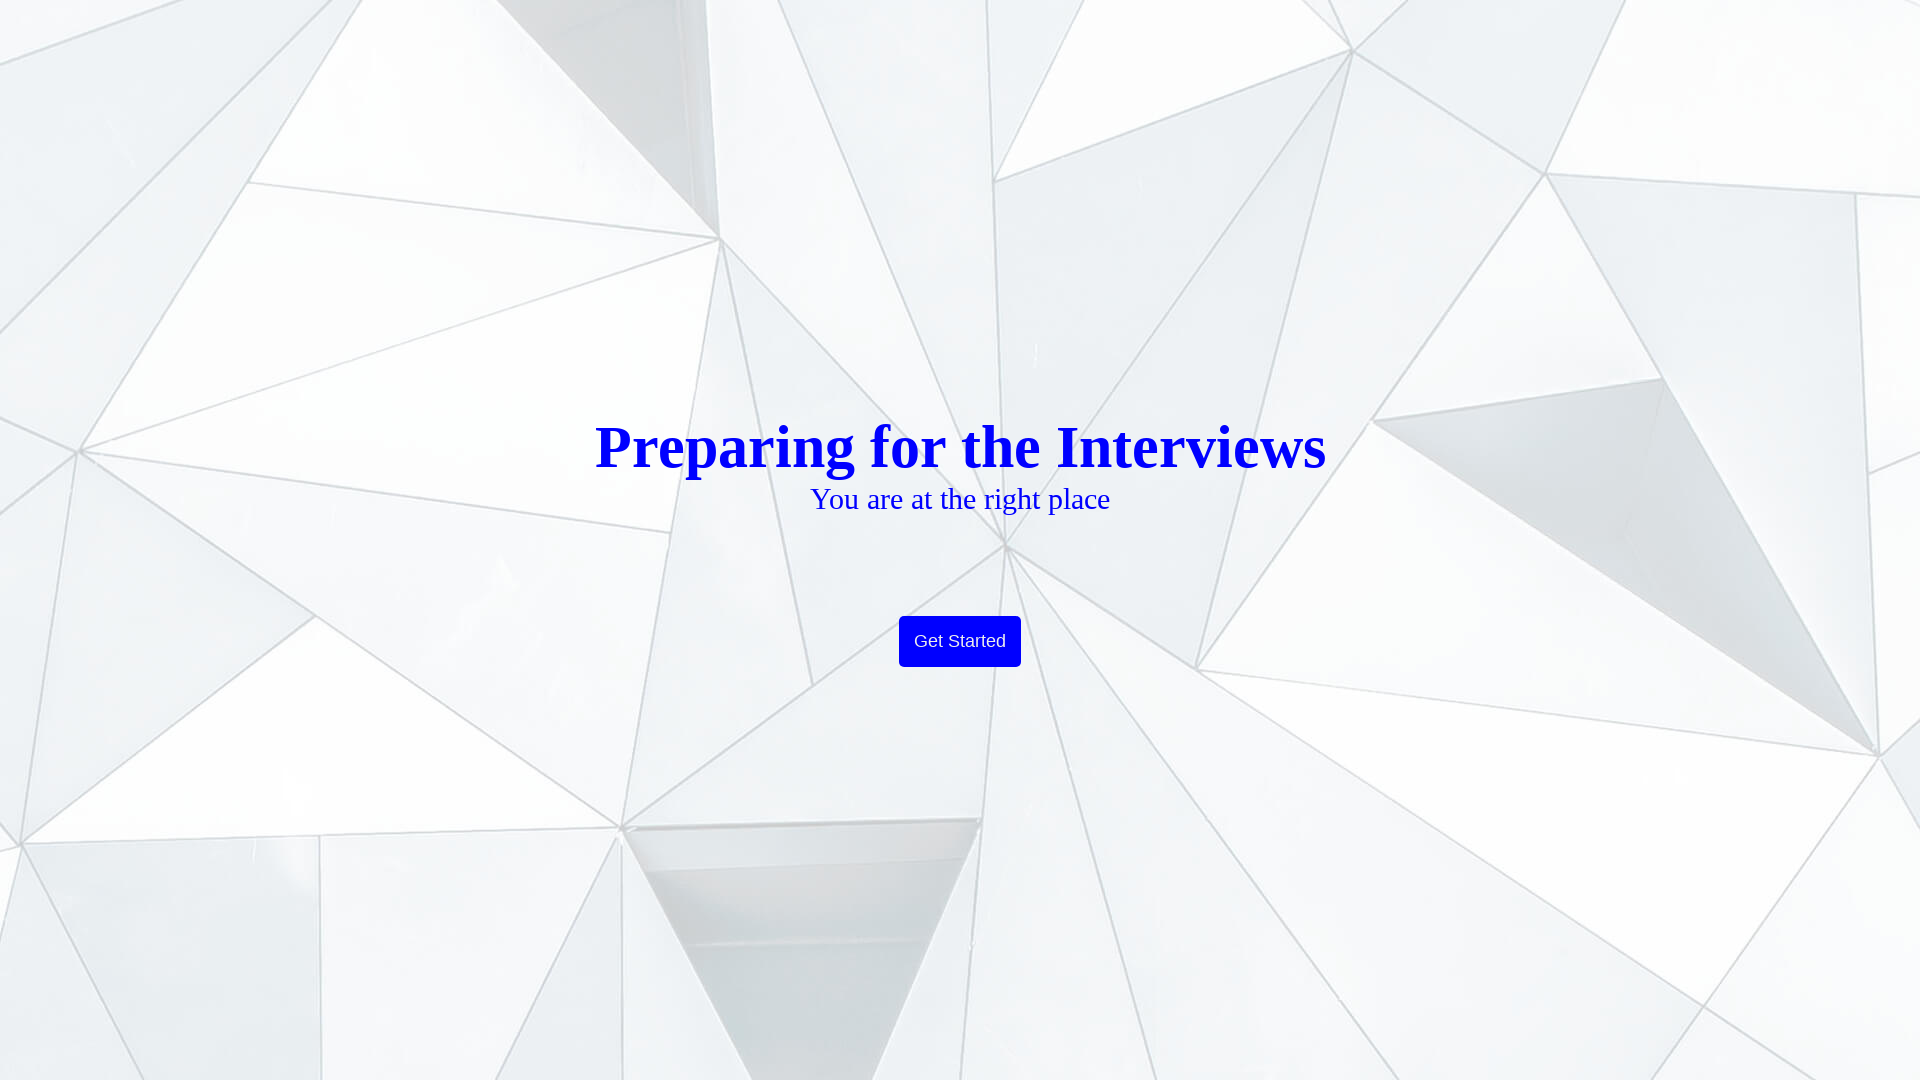